Navigates to the WCHT website, maximizes the browser window, and verifies the page title is retrieved

Starting URL: https://www.wcht.org.uk/

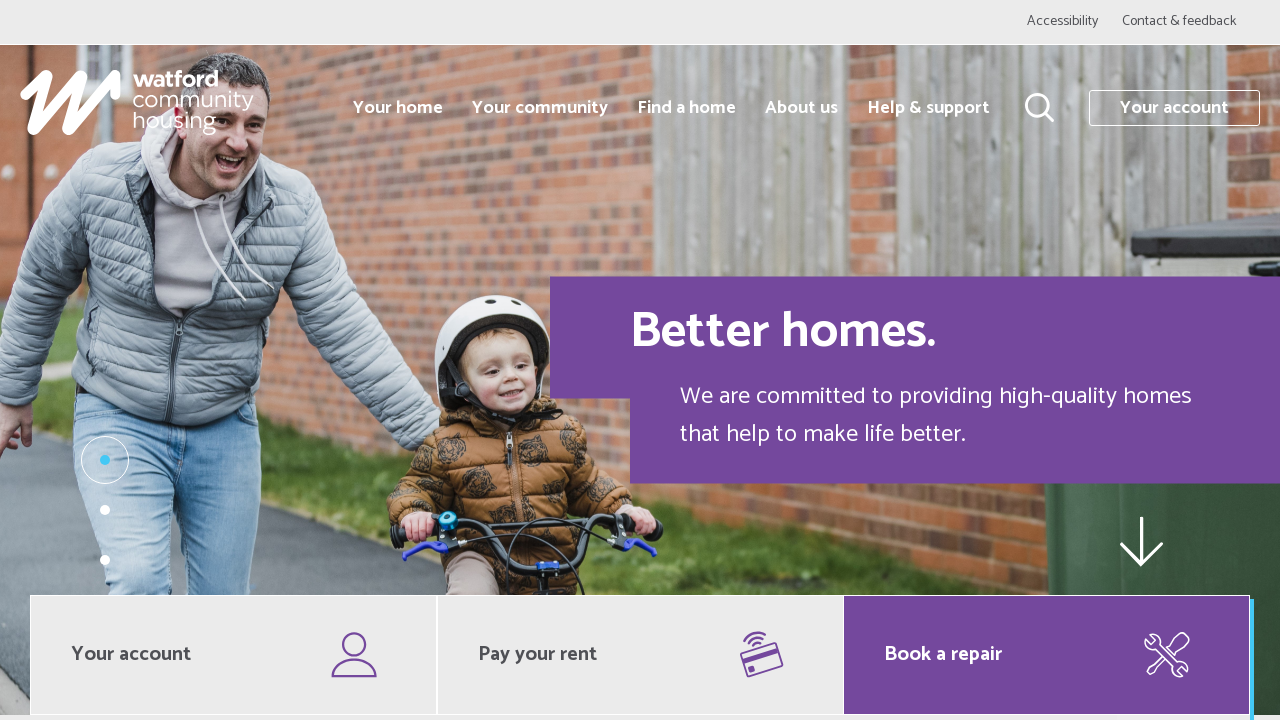

Maximized browser window to 1920x1080
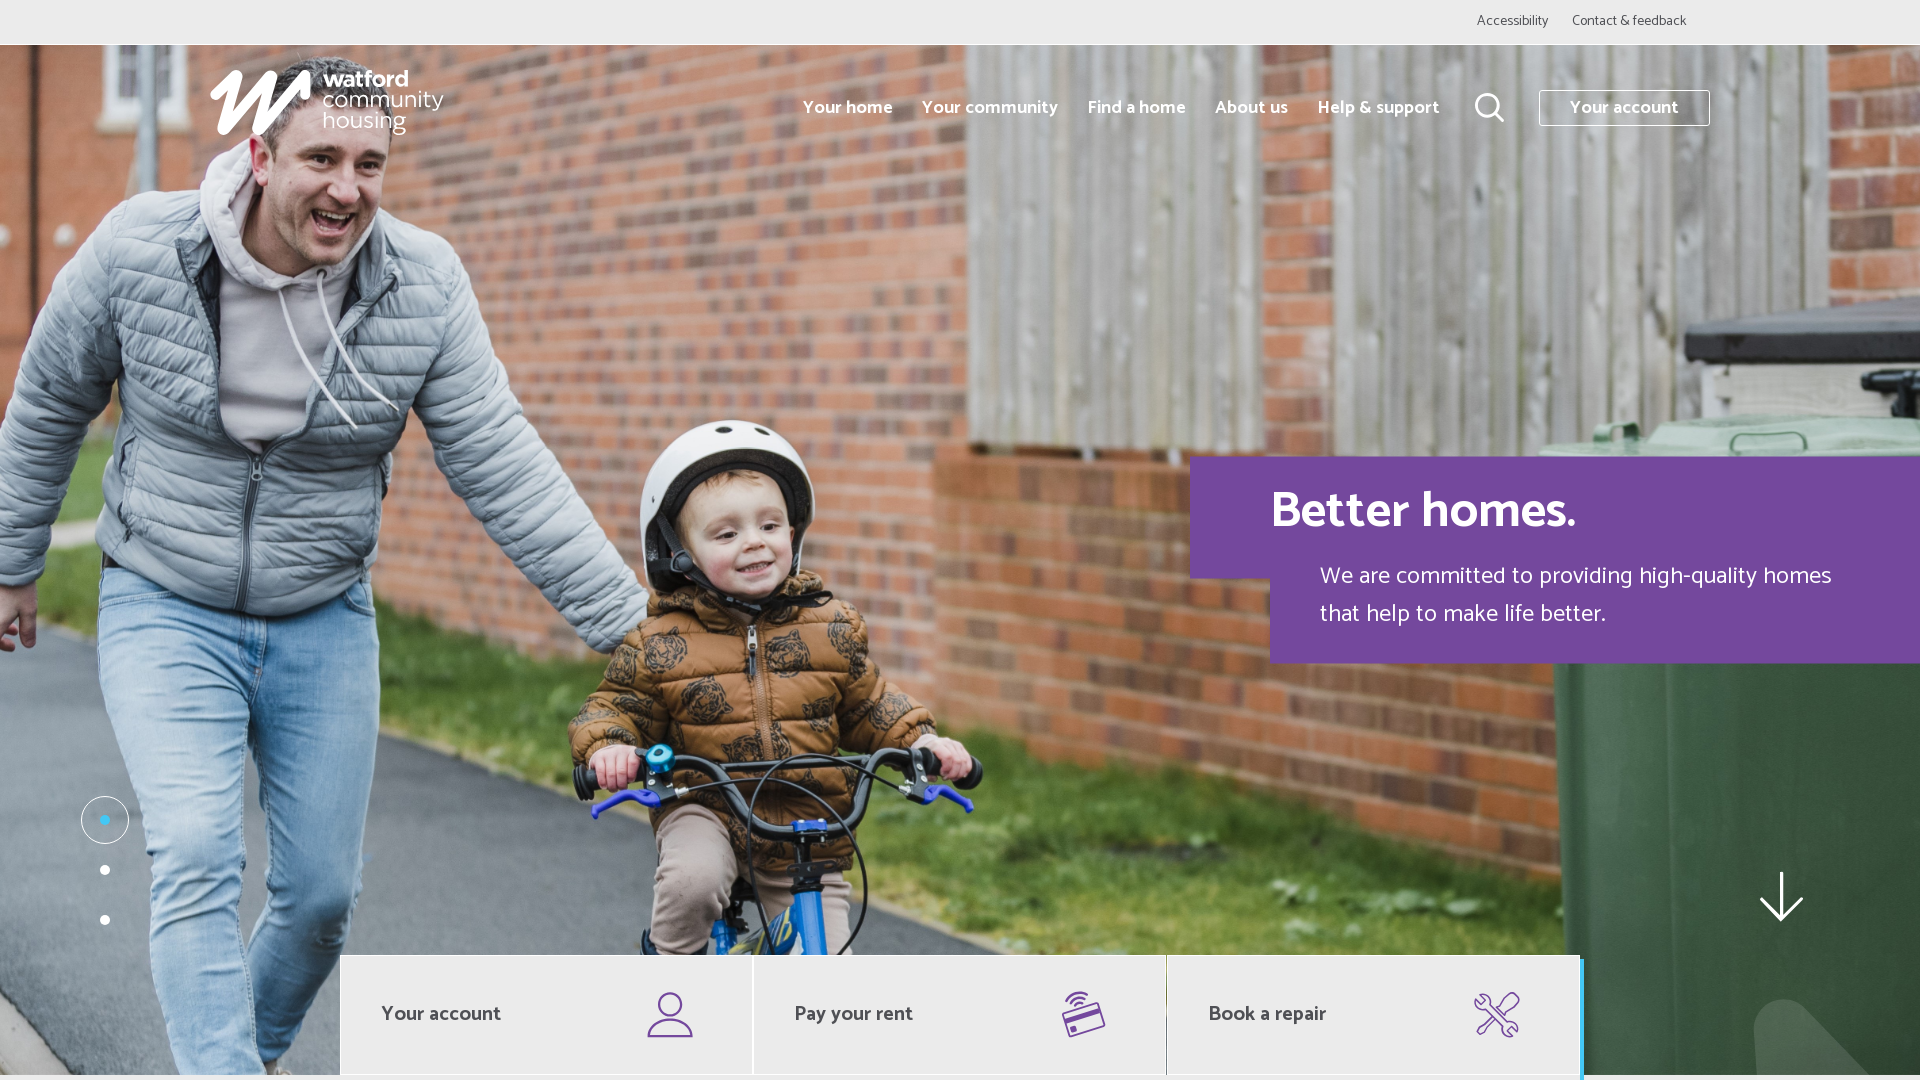

Retrieved page title: Watford Community Housing homepage | Watford Community Housing
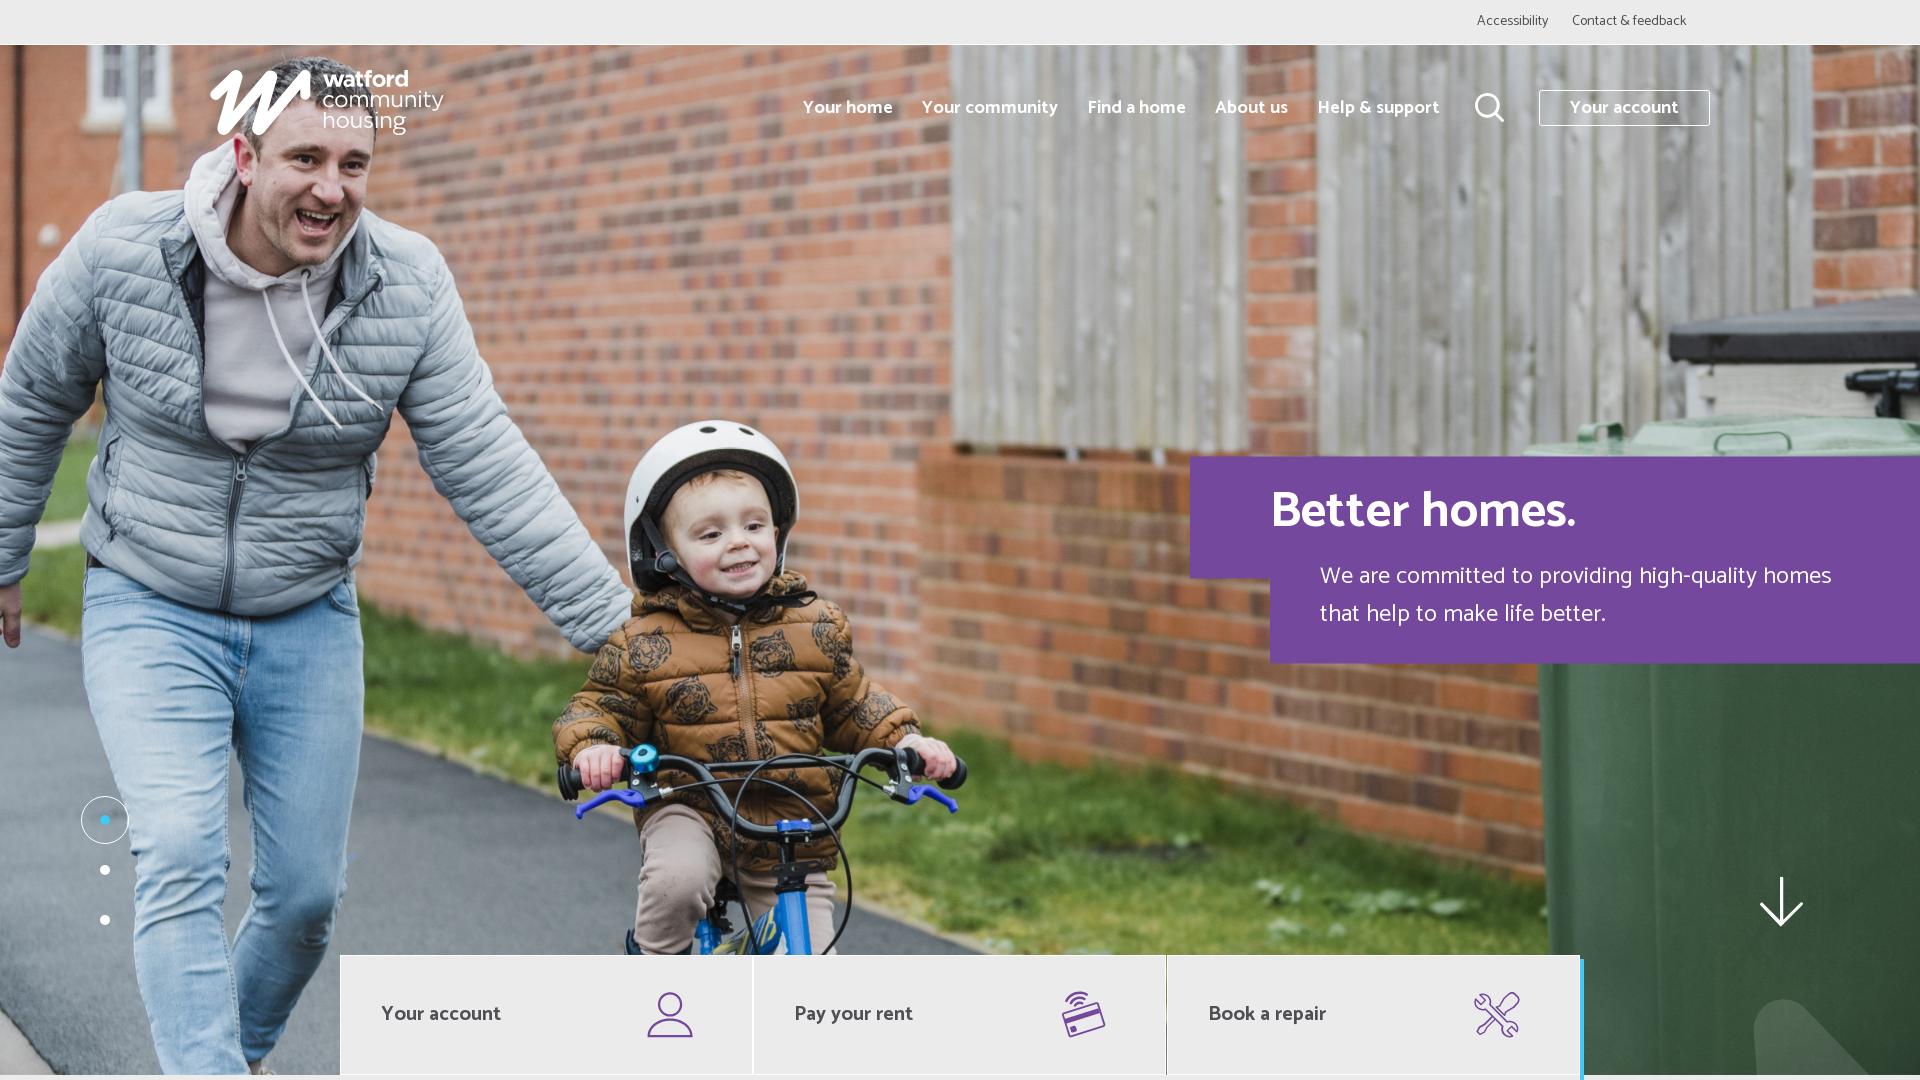

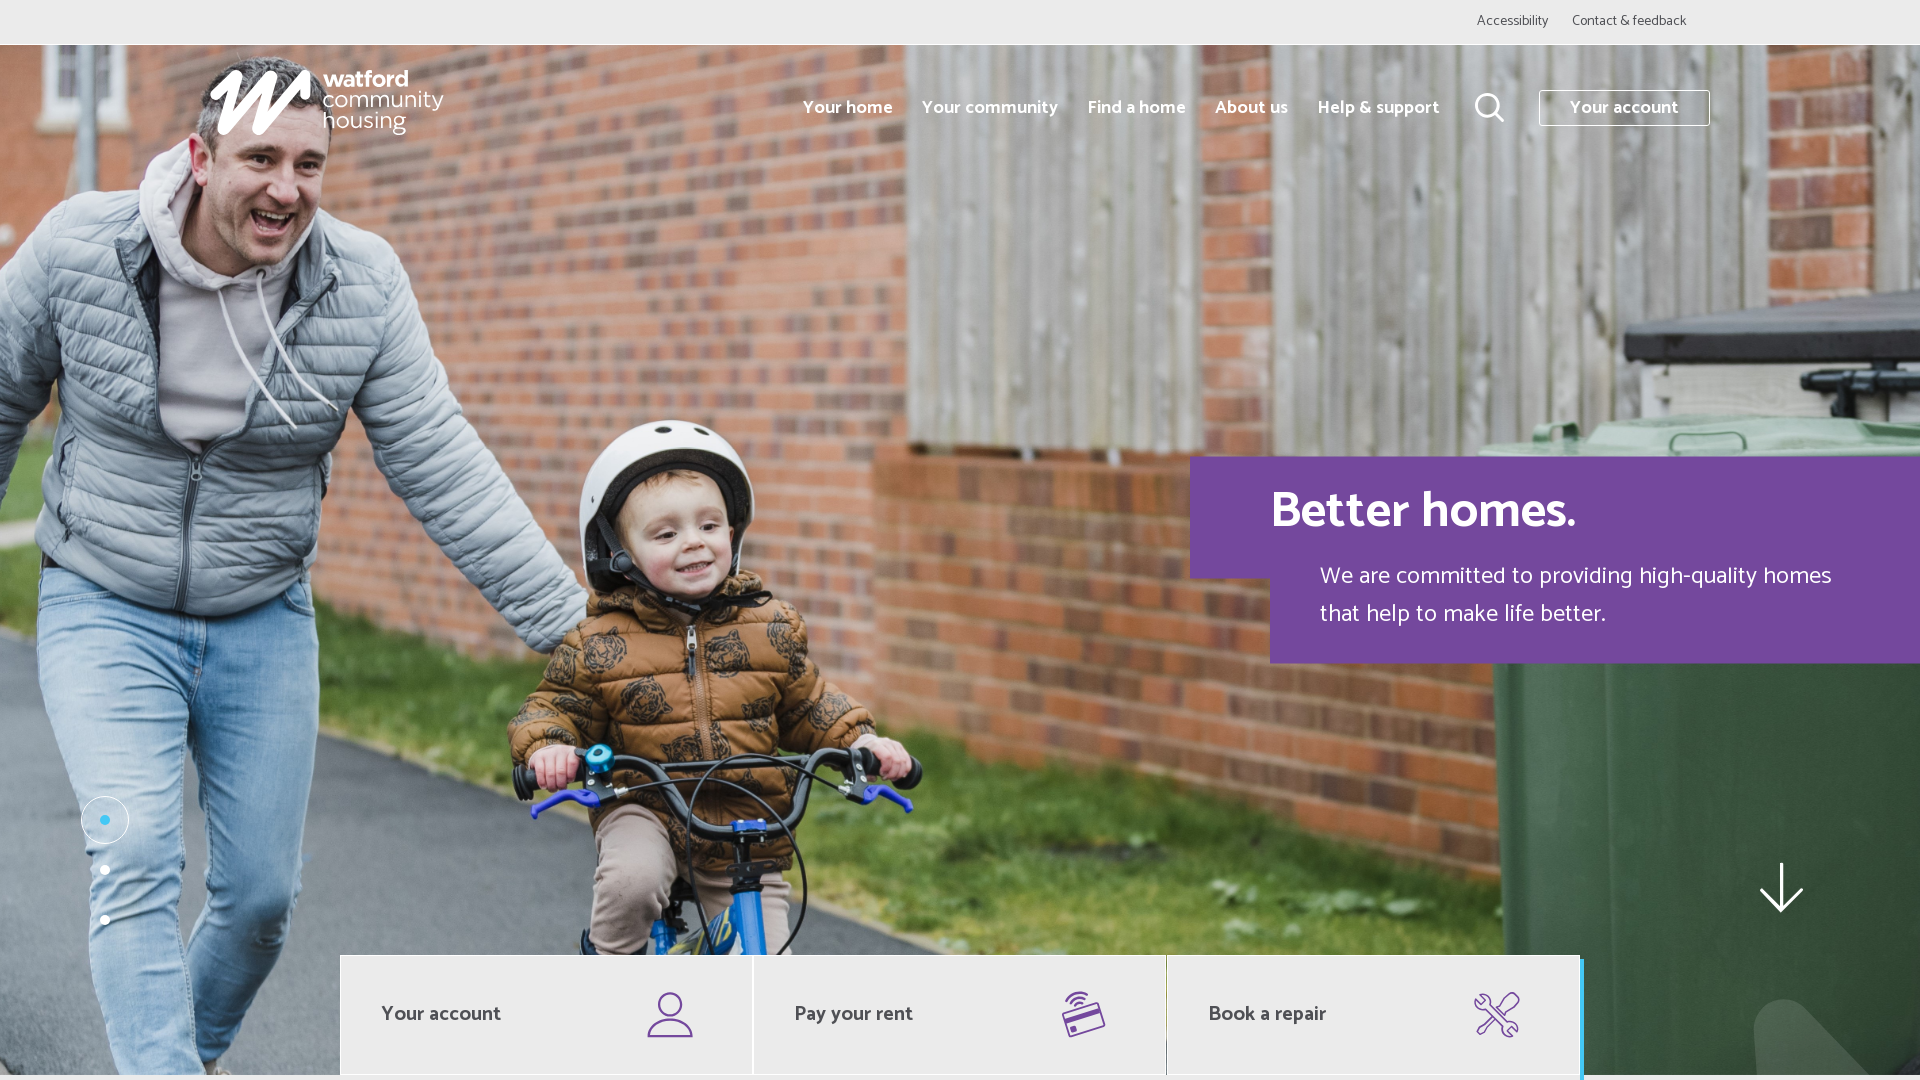